Tests a text box form by filling in user name, email, current address, and permanent address fields, then submitting the form and verifying the output displays correctly.

Starting URL: https://demoqa.com/text-box

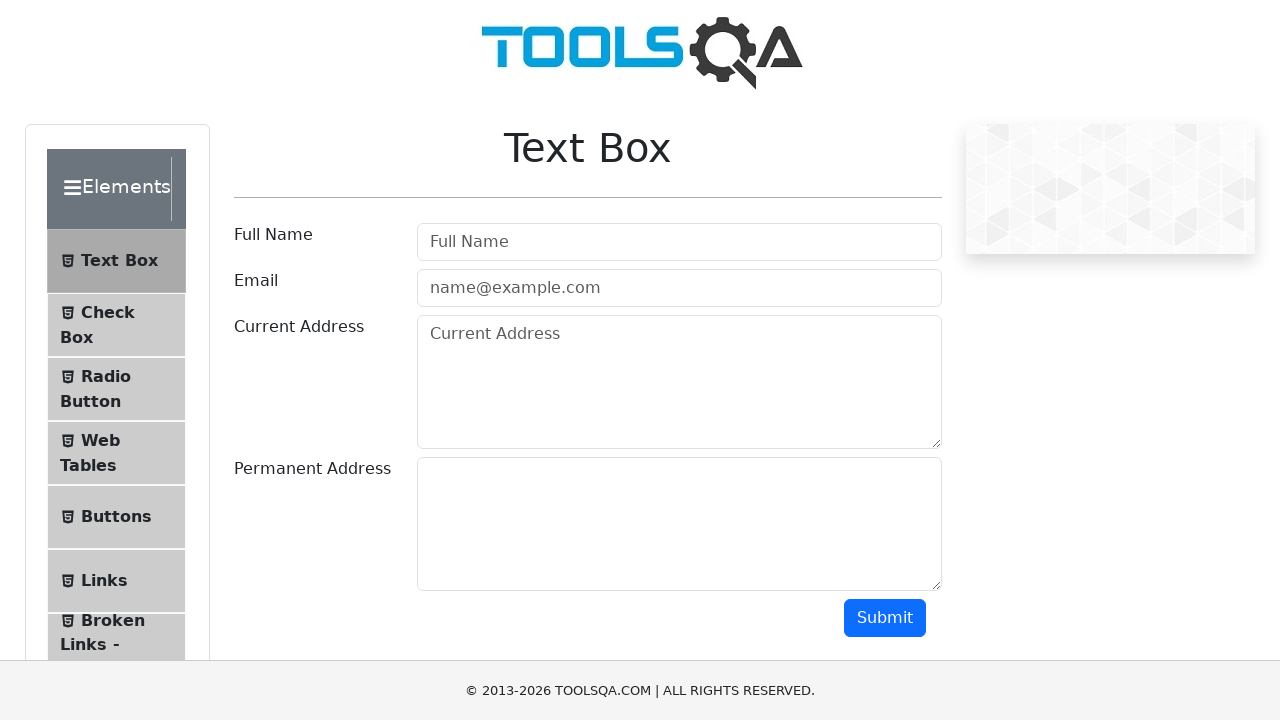

Filled user name field with 'Polina' on input#userName
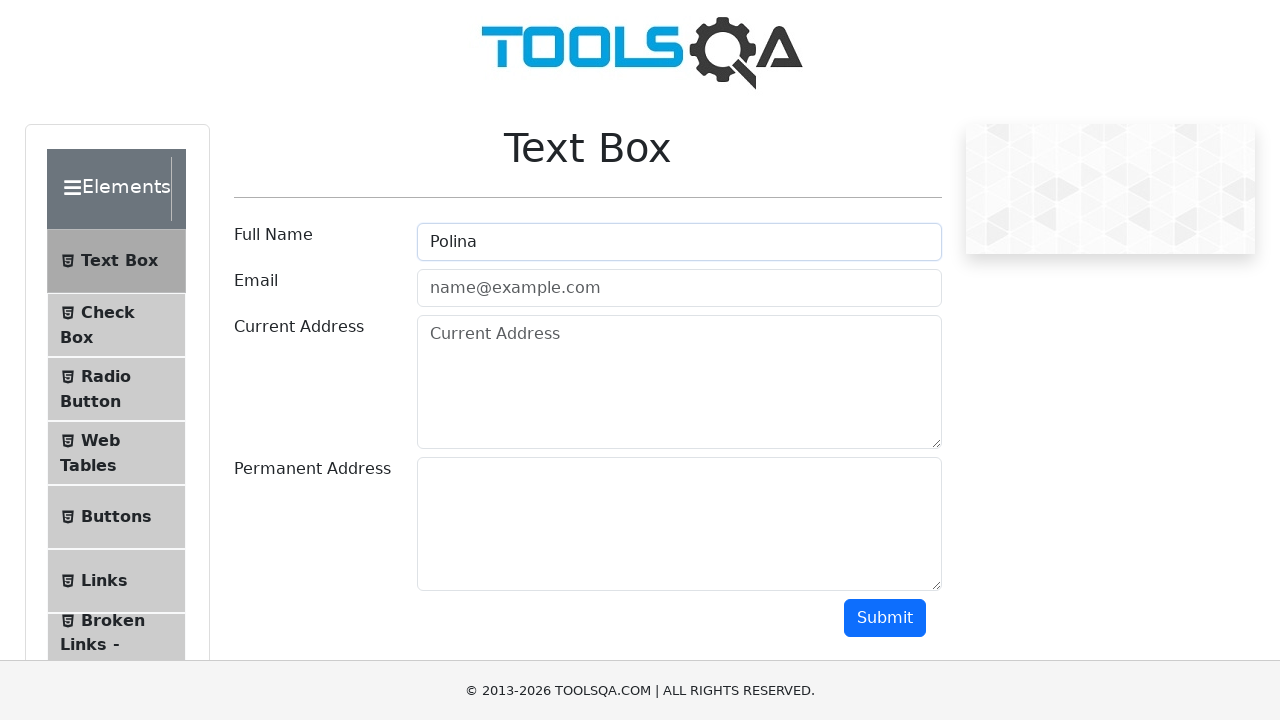

Filled email field with '1@gmail.com' on input#userEmail
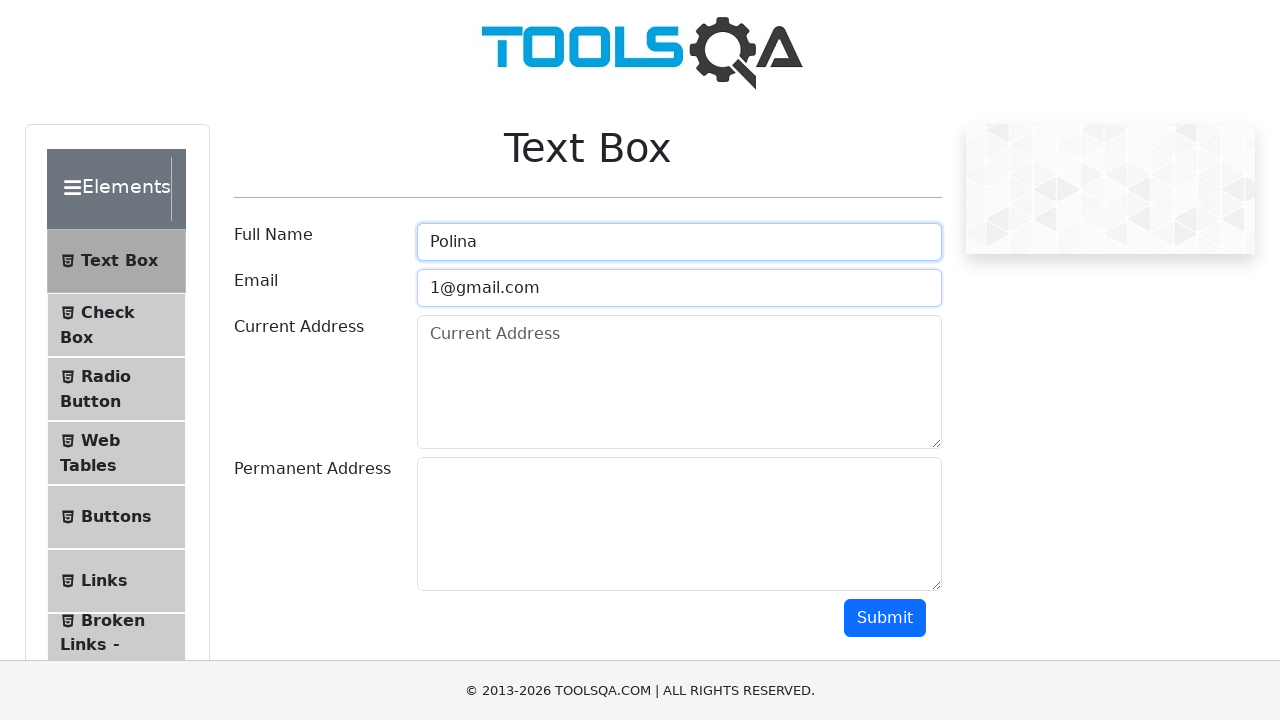

Filled current address field with 'Minsk' on textarea#currentAddress
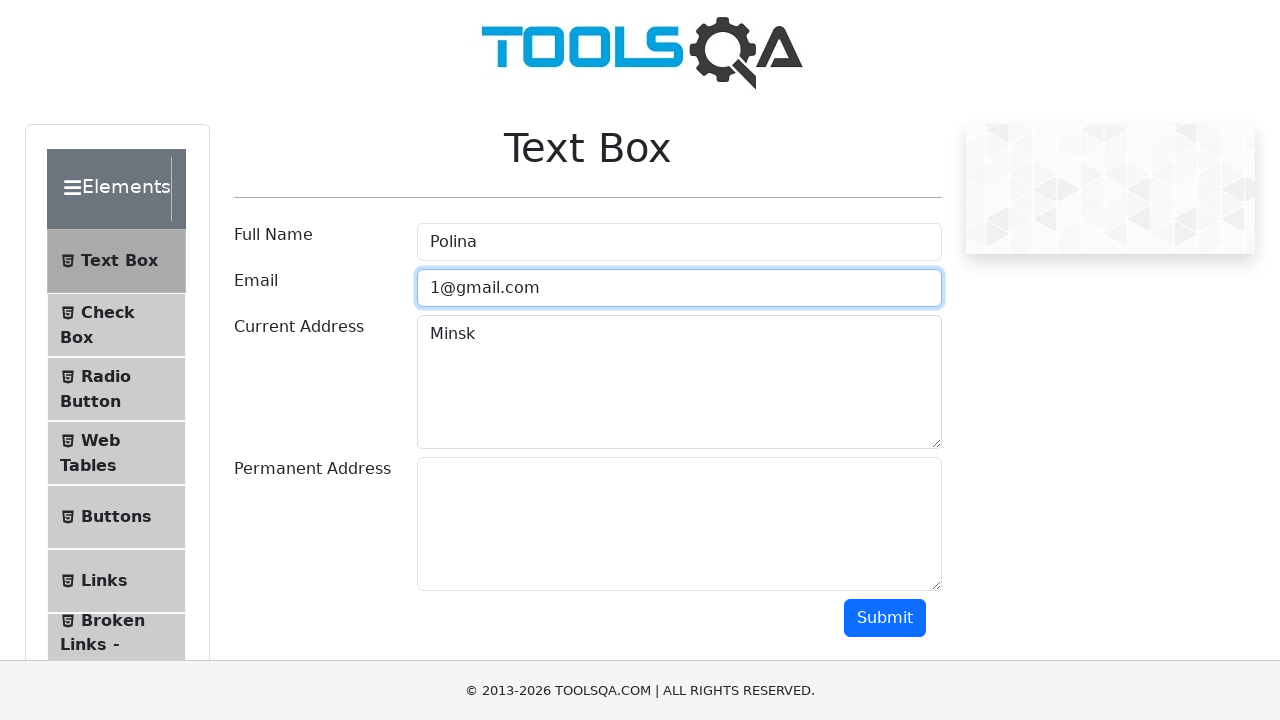

Filled permanent address field with 'Postavy' on textarea#permanentAddress
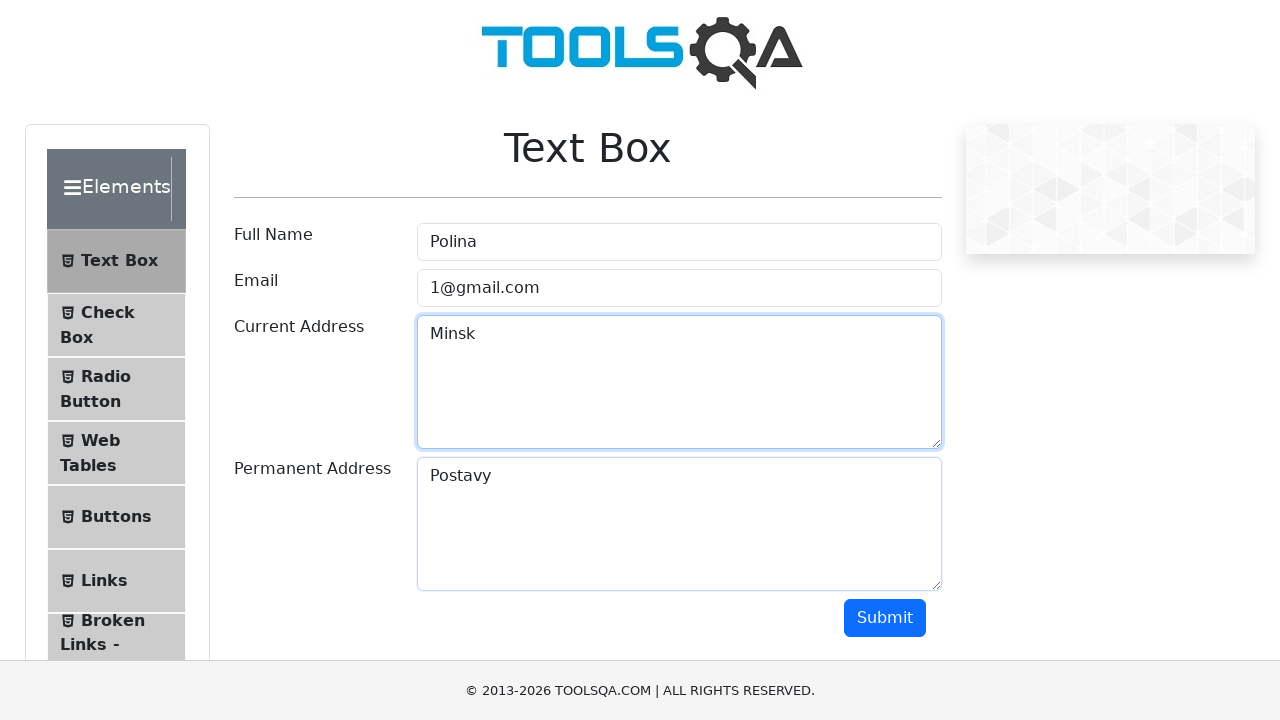

Scrolled to bottom of page to reveal submit button
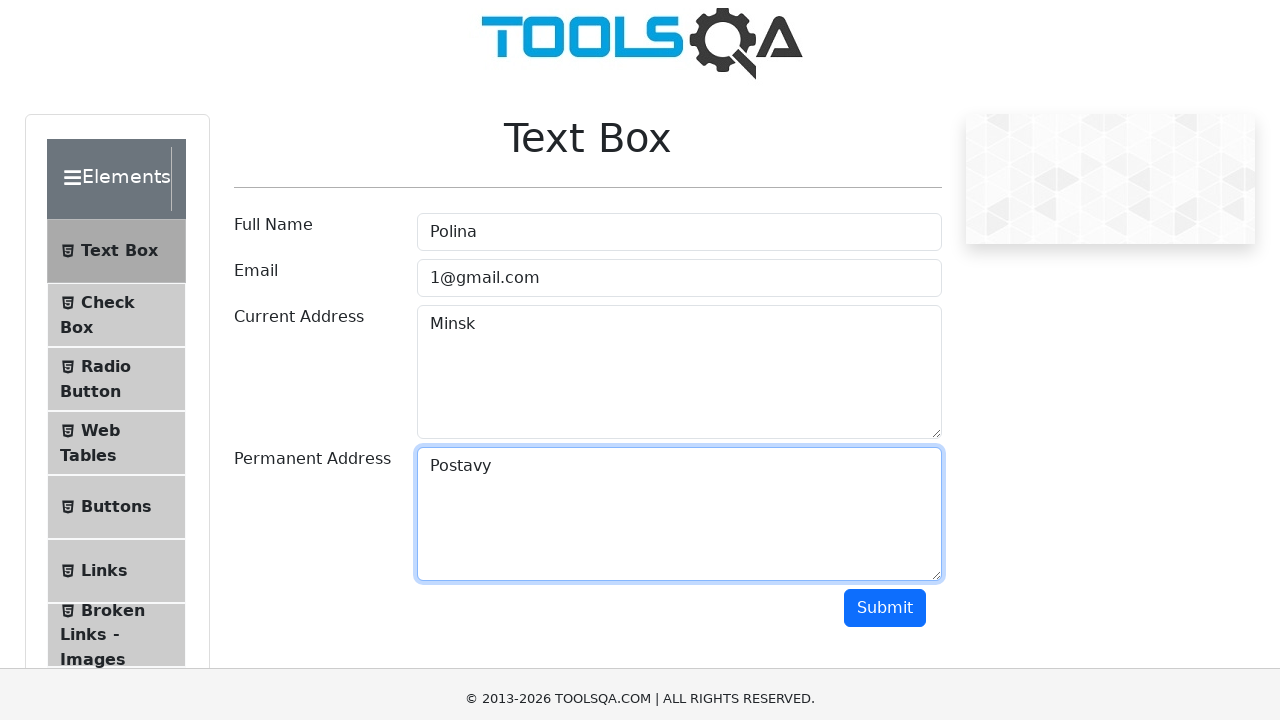

Clicked submit button to submit the form at (885, 19) on button#submit
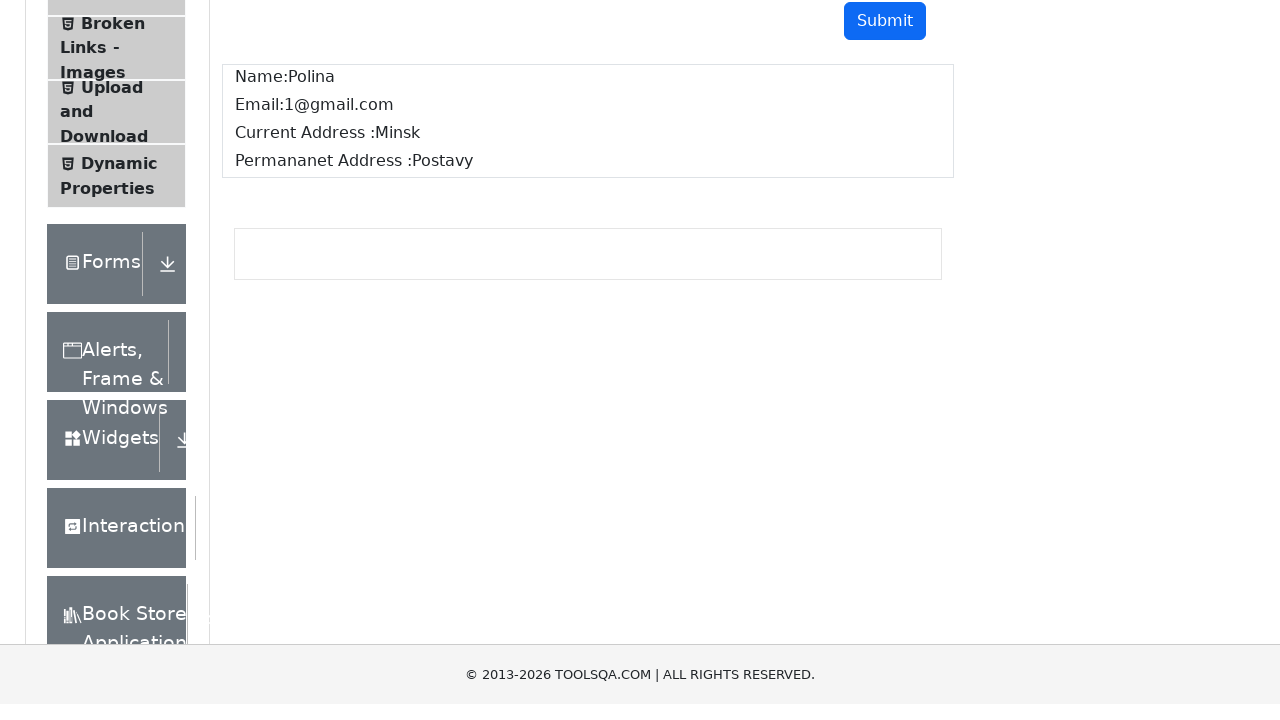

Output section loaded and displayed
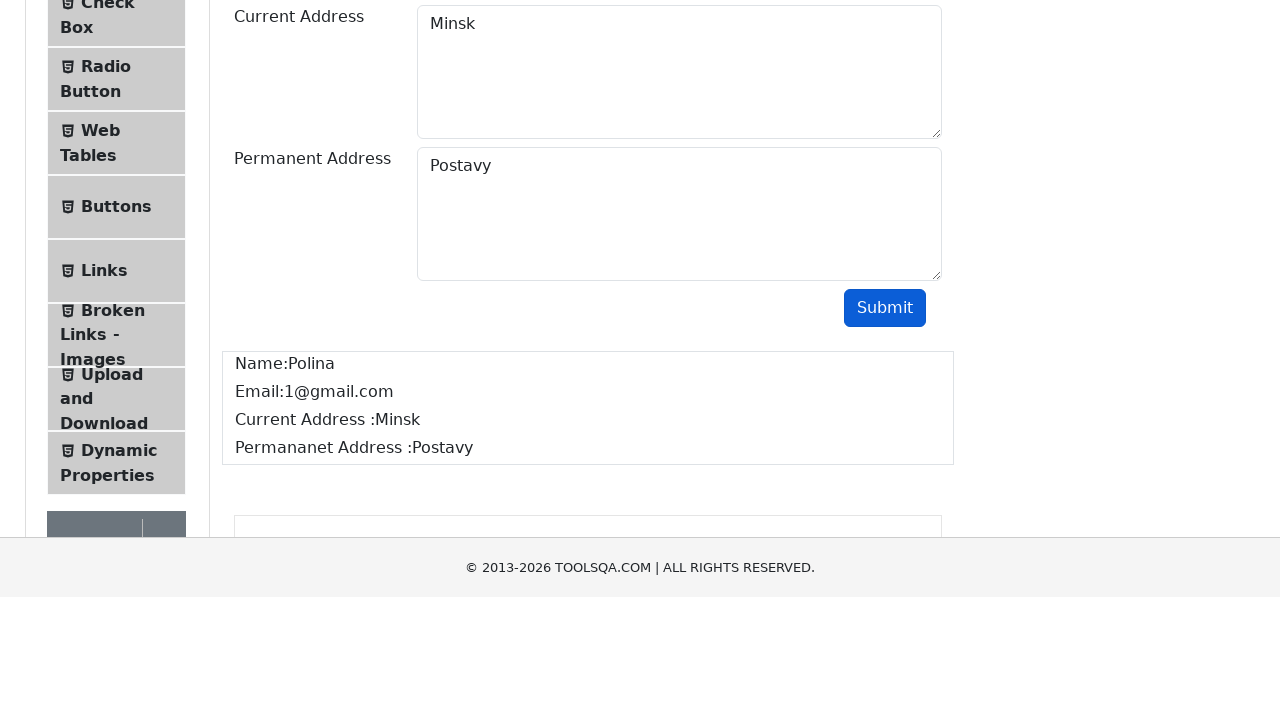

Located name result element
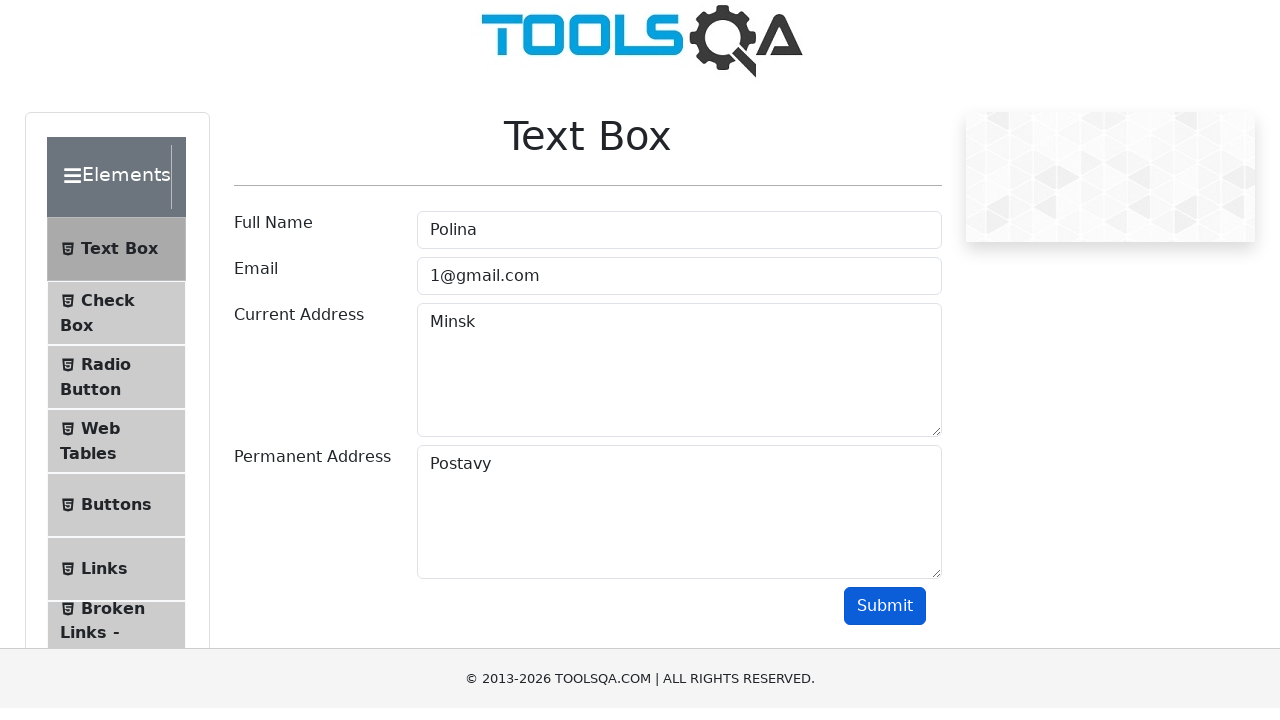

Located email result element
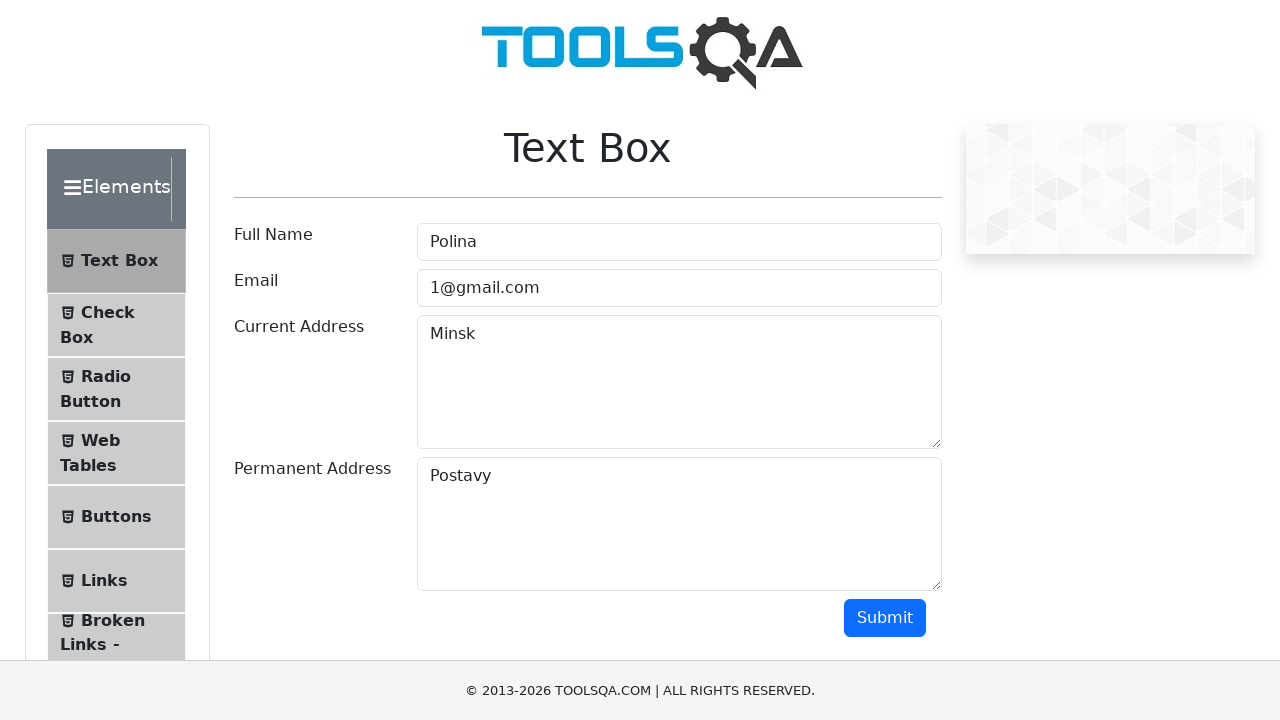

Located current address result element
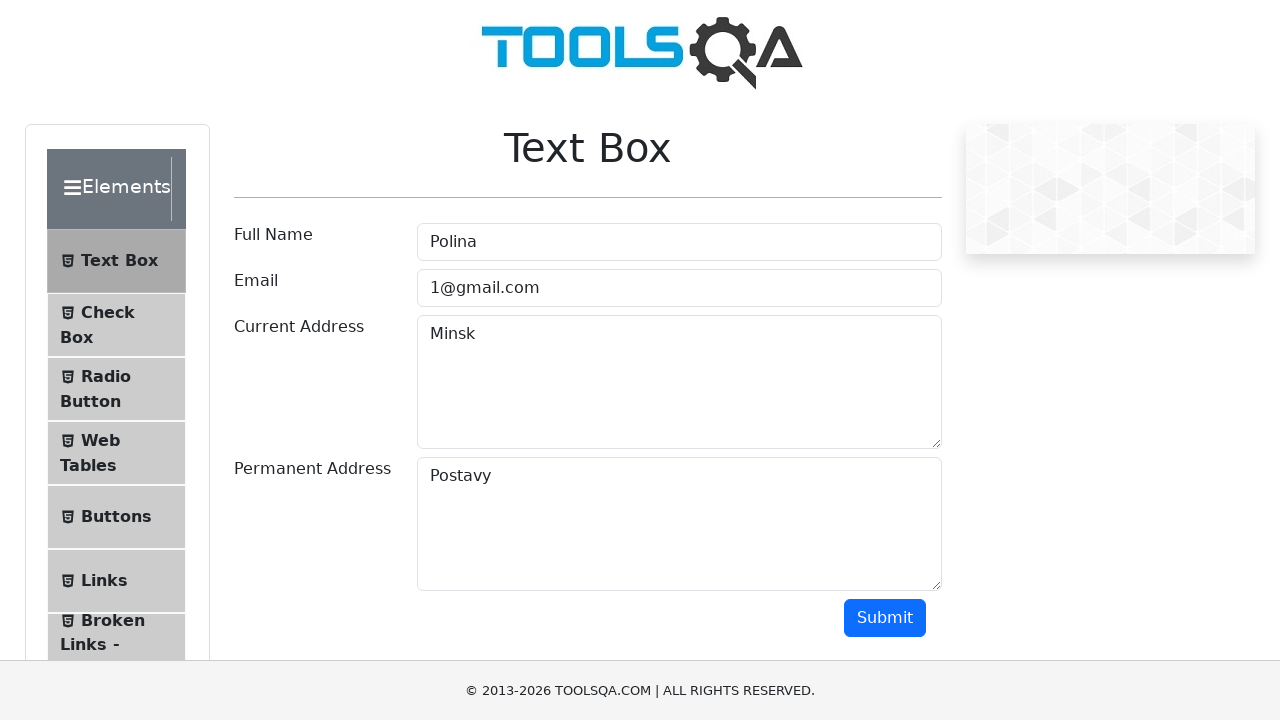

Located permanent address result element
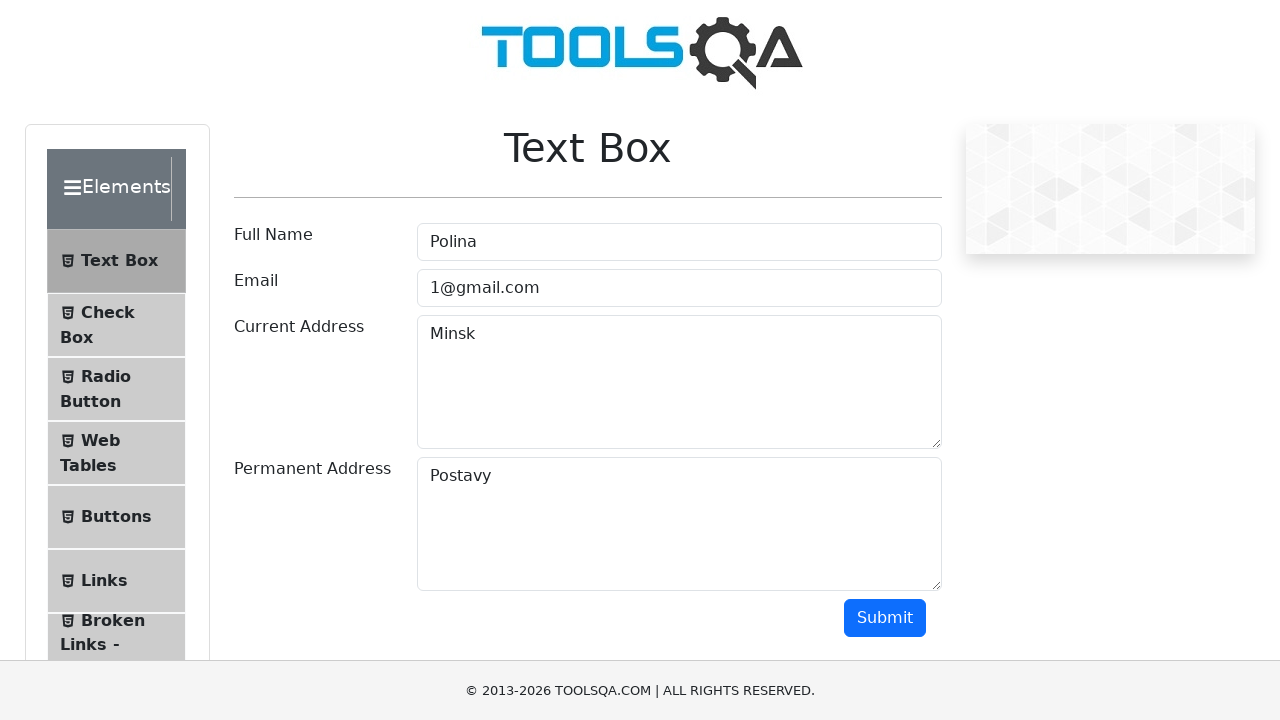

Verified name 'Polina' is present in output
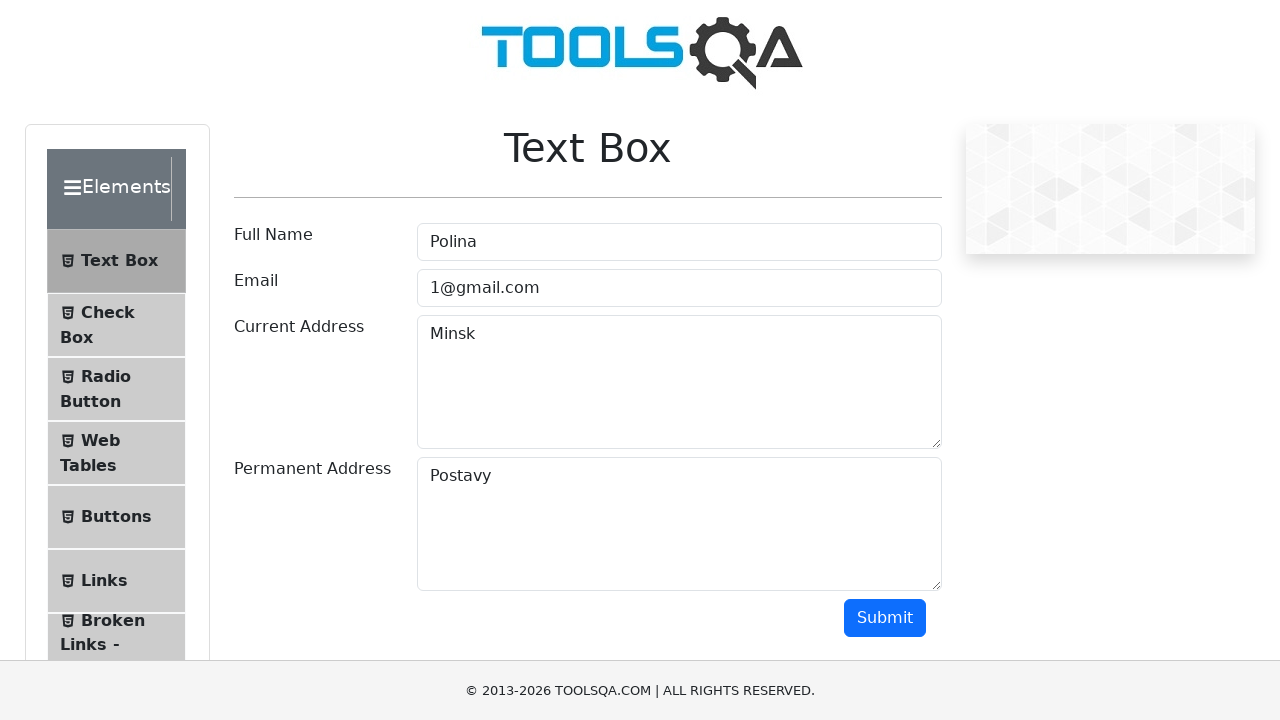

Verified email '1@gmail.com' is present in output
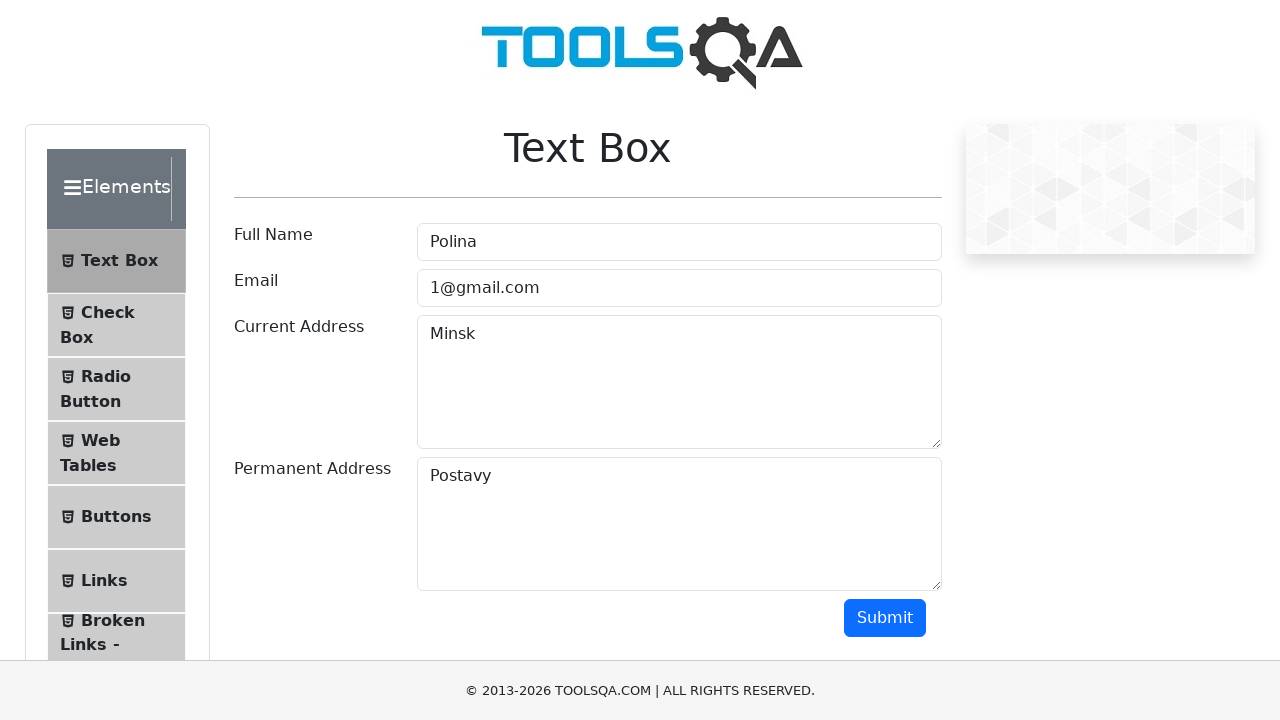

Verified current address 'Minsk' is present in output
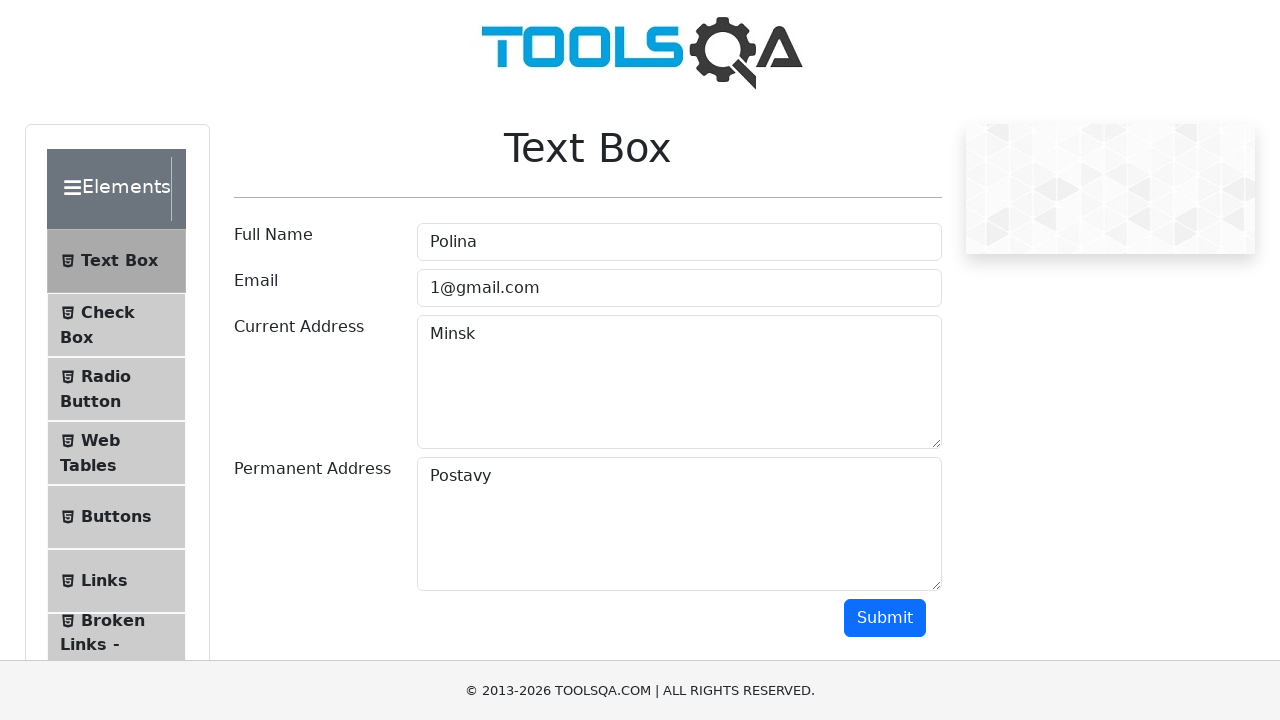

Verified permanent address 'Postavy' is present in output
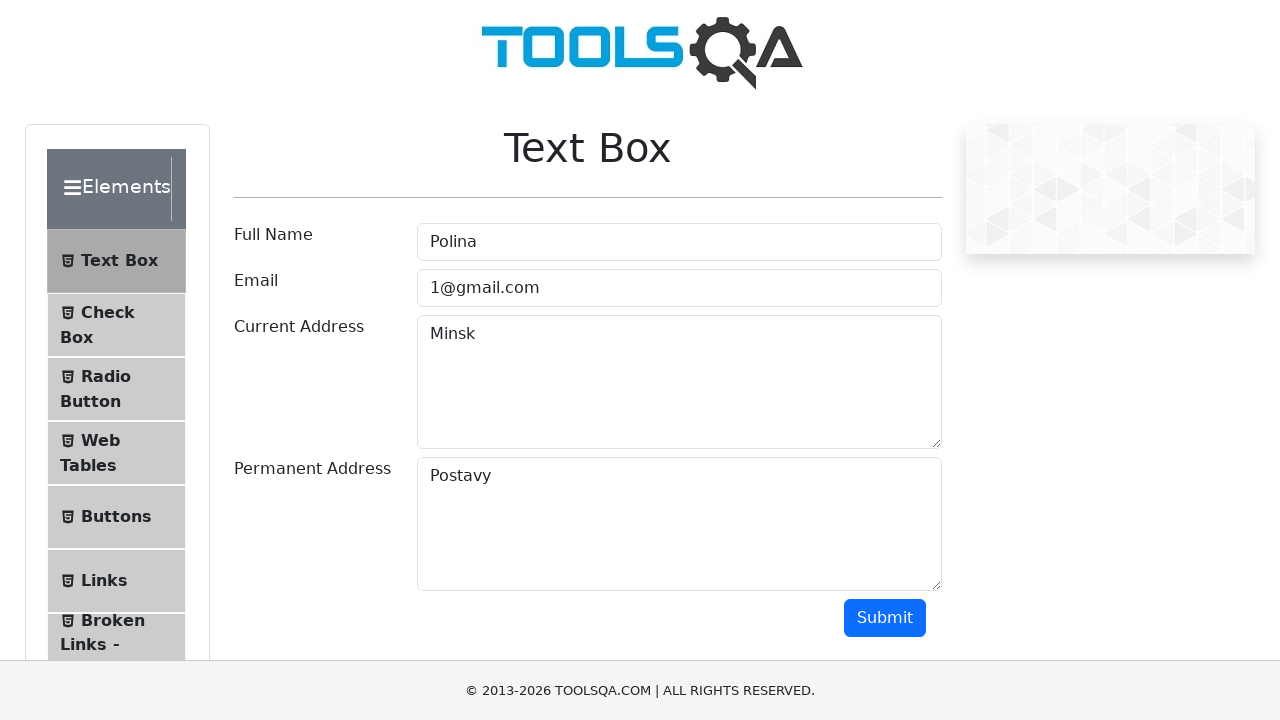

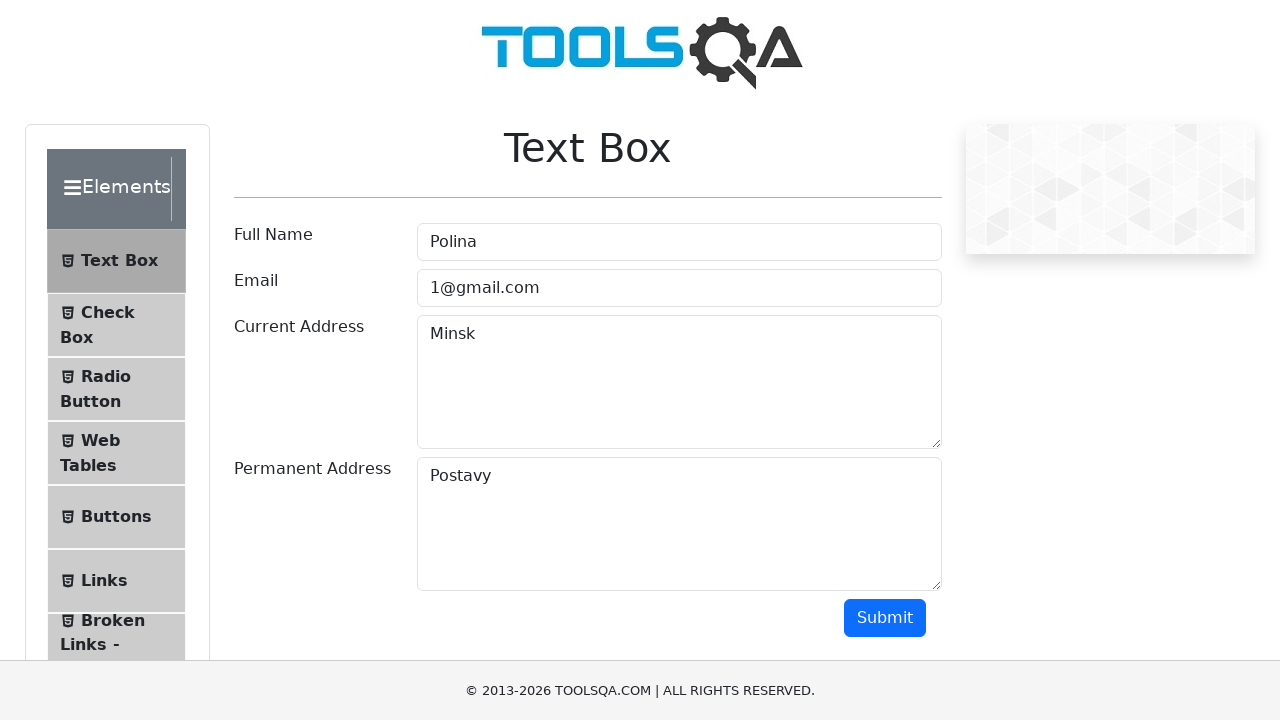